Tests that the complete all checkbox updates state when individual items are completed or cleared

Starting URL: https://demo.playwright.dev/todomvc

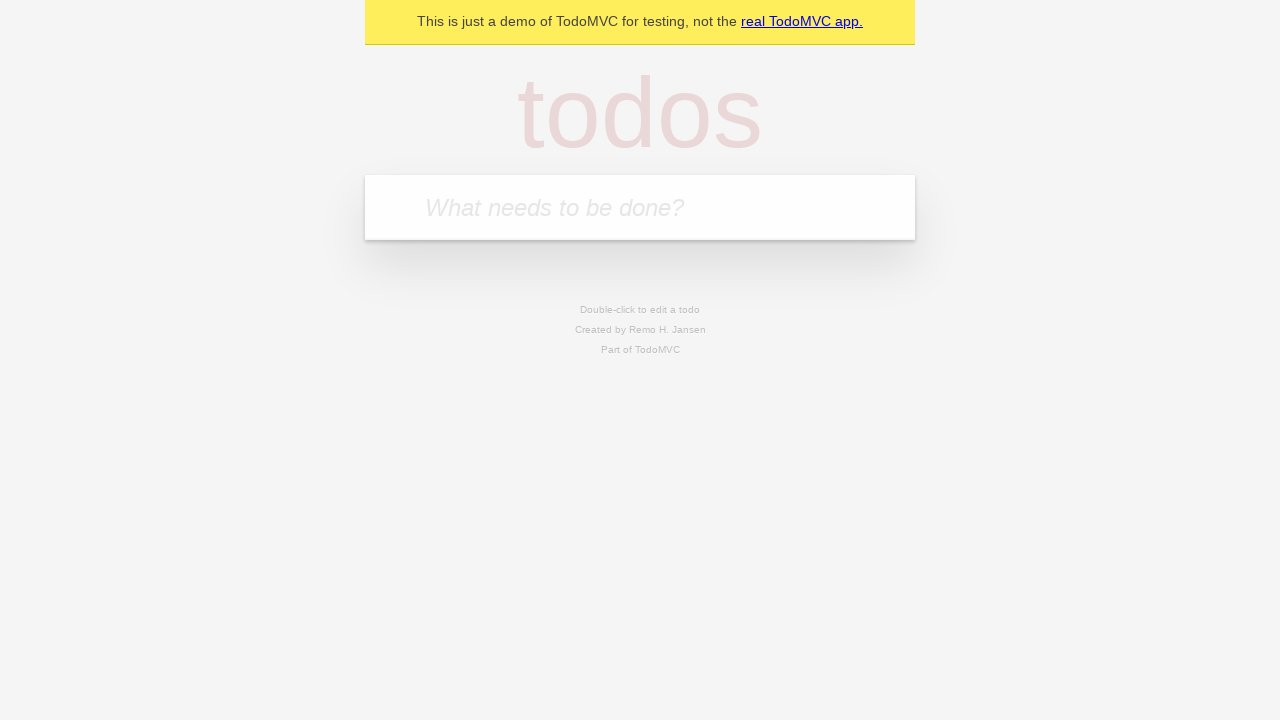

Filled first todo input with 'buy some cheese' on internal:attr=[placeholder="What needs to be done?"i]
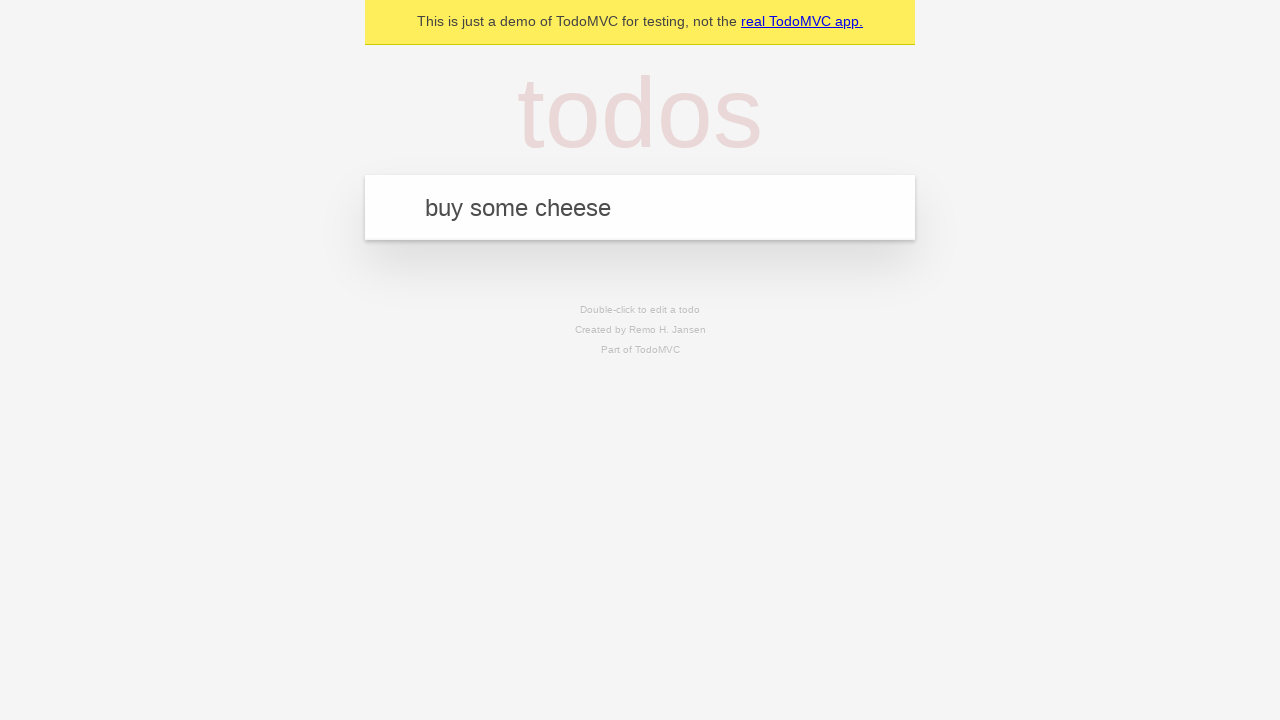

Pressed Enter to create first todo on internal:attr=[placeholder="What needs to be done?"i]
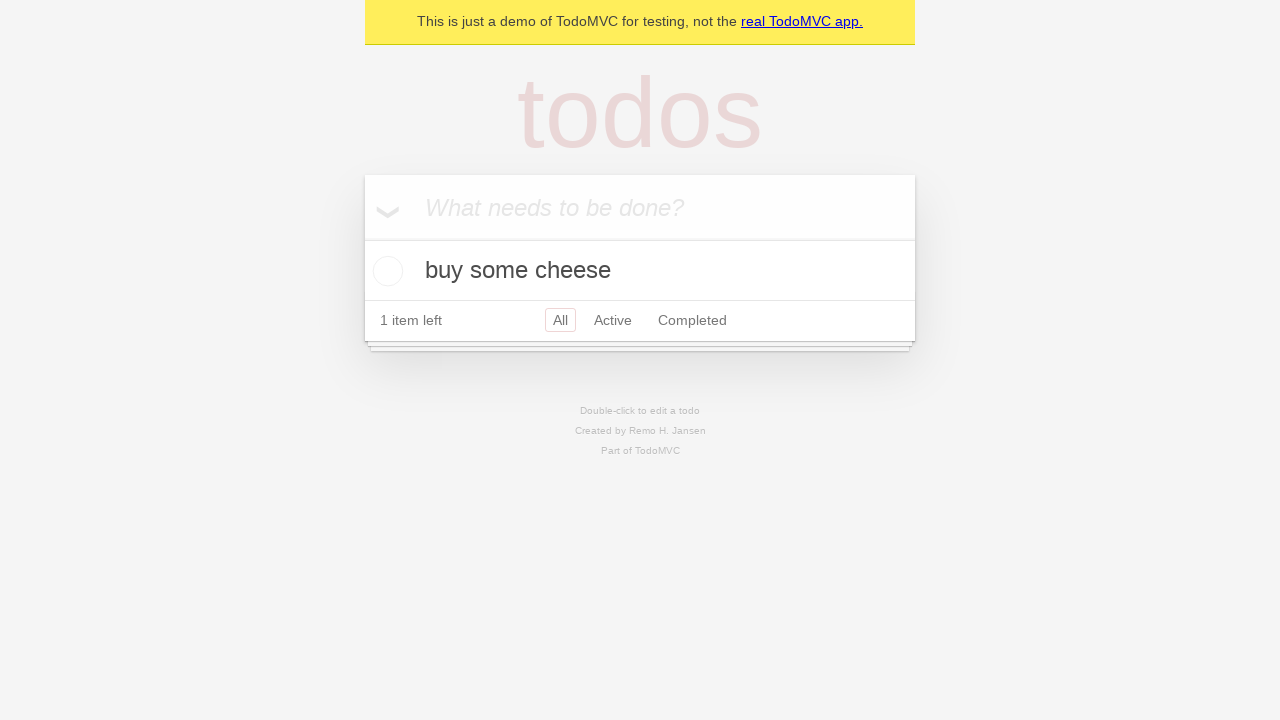

Filled second todo input with 'feed the cat' on internal:attr=[placeholder="What needs to be done?"i]
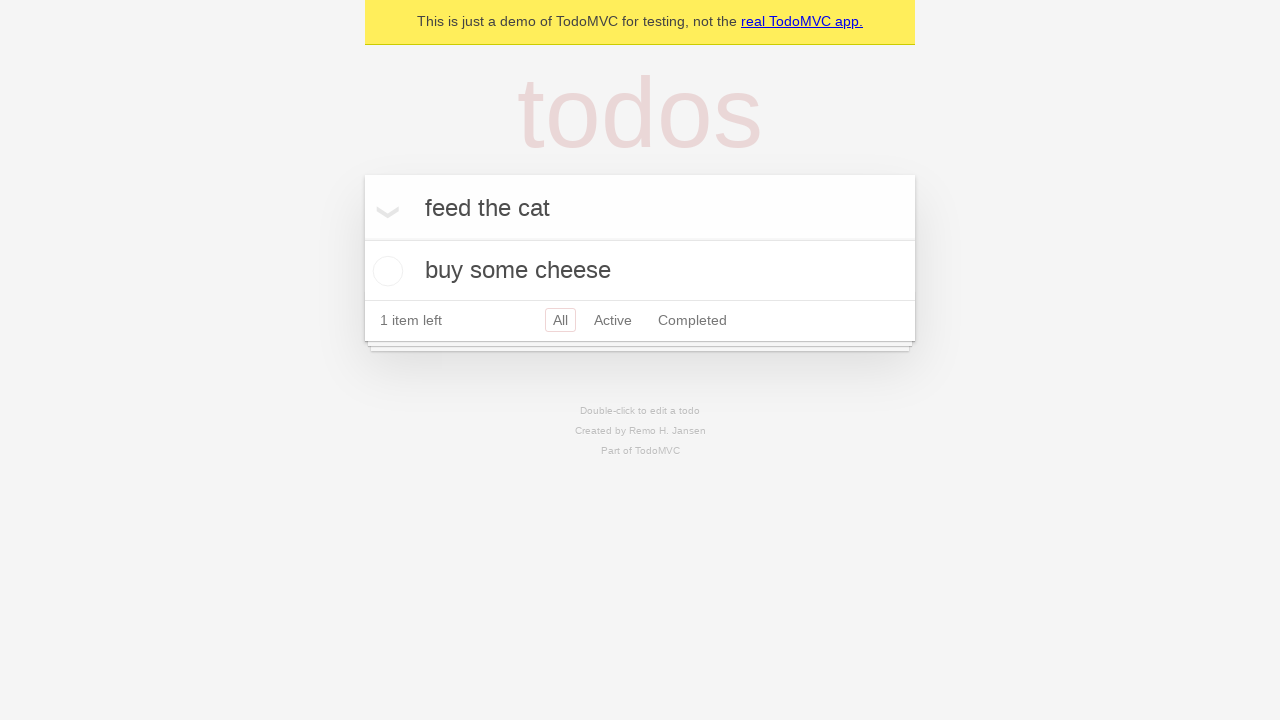

Pressed Enter to create second todo on internal:attr=[placeholder="What needs to be done?"i]
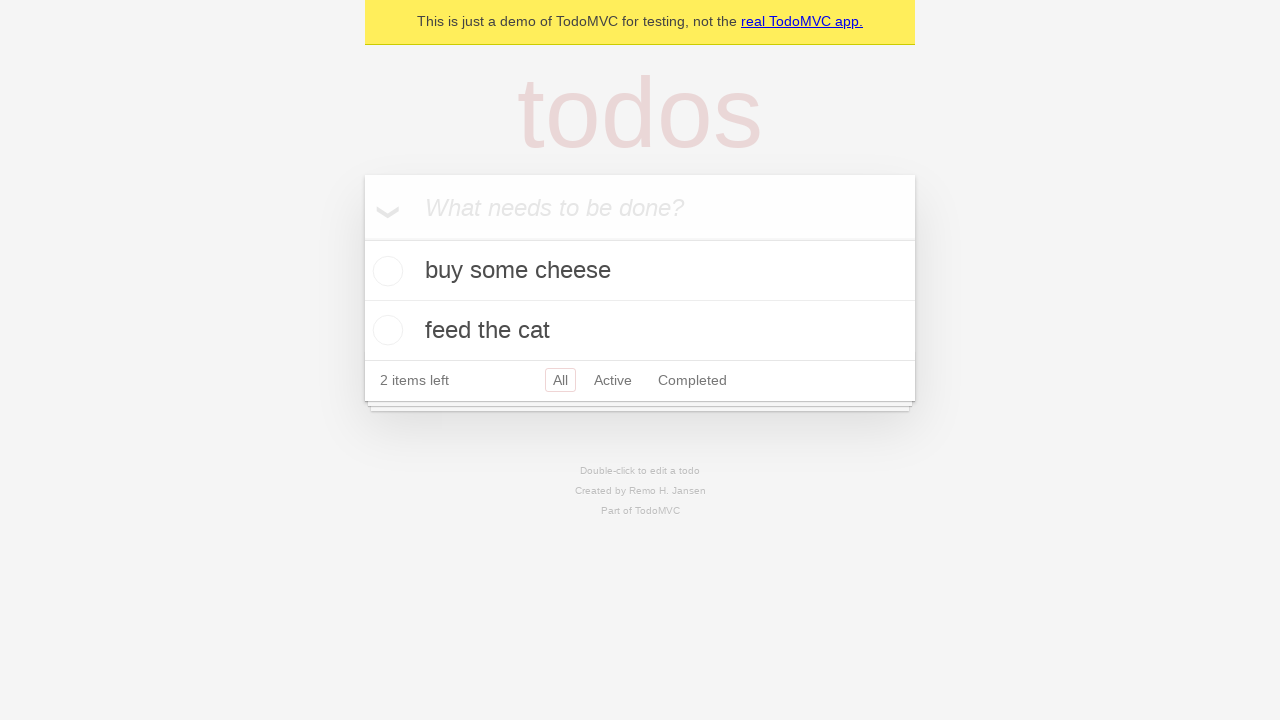

Filled third todo input with 'book a doctors appointment' on internal:attr=[placeholder="What needs to be done?"i]
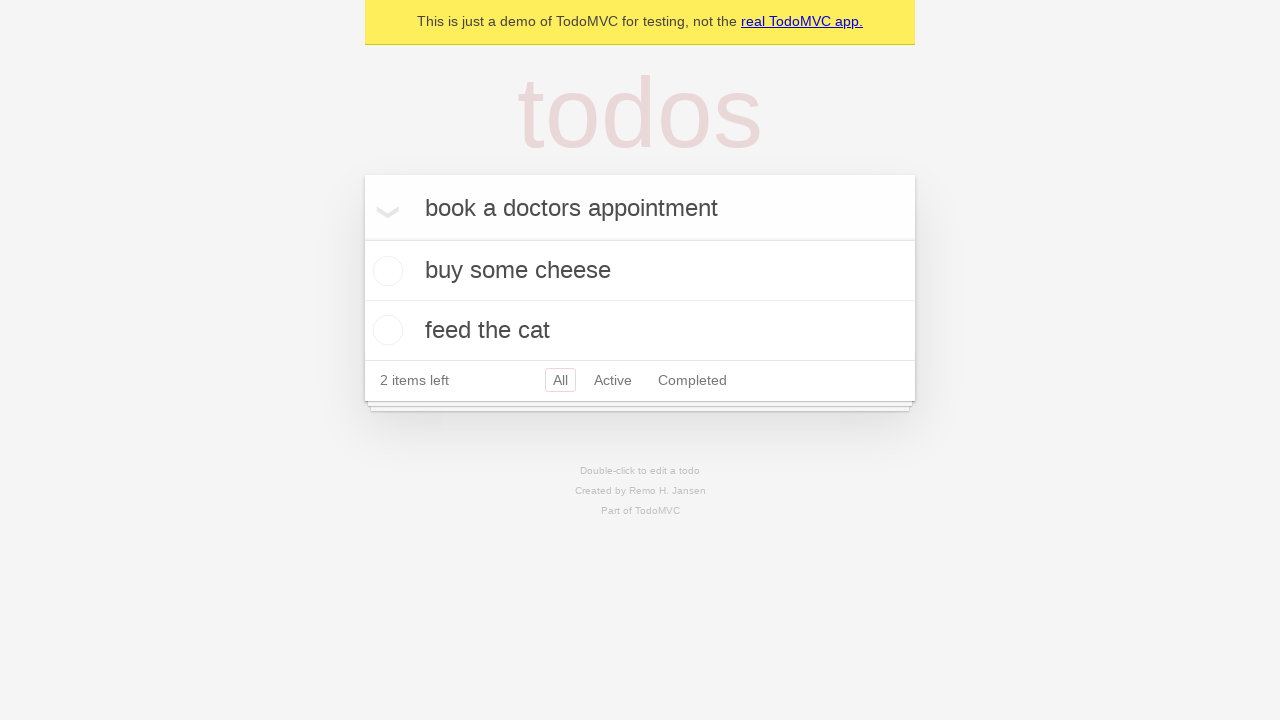

Pressed Enter to create third todo on internal:attr=[placeholder="What needs to be done?"i]
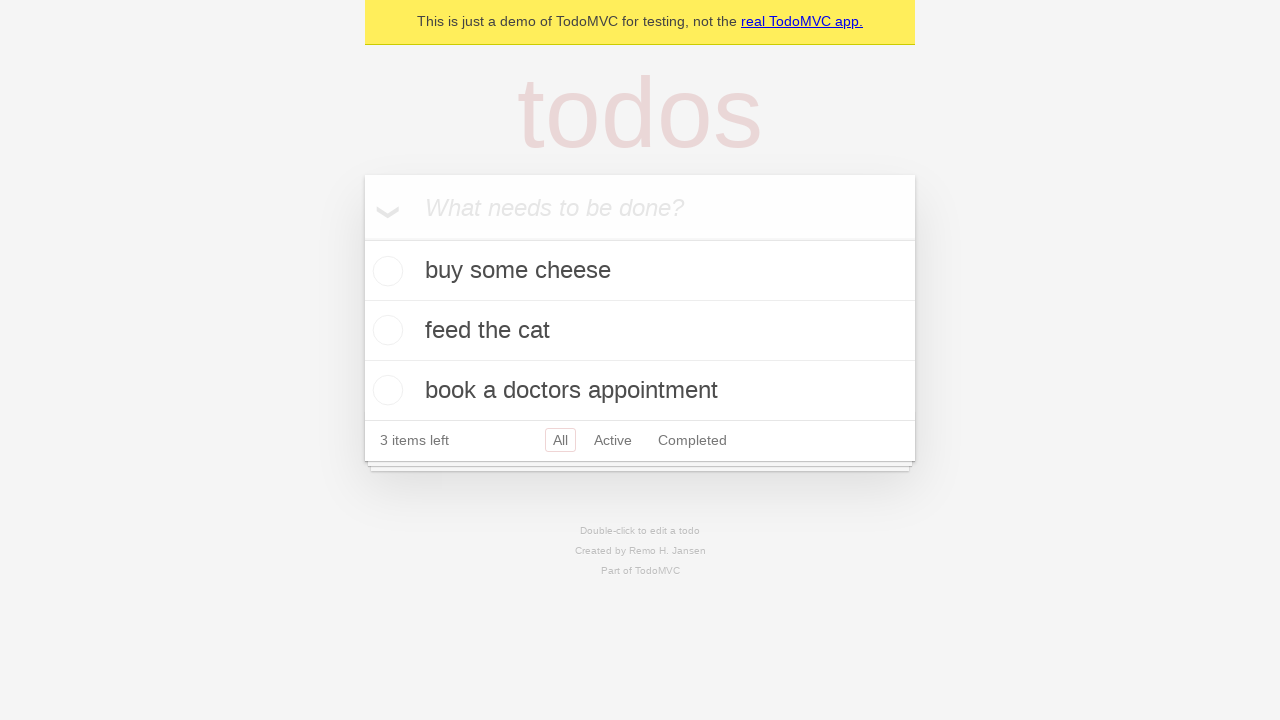

Checked the 'Mark all as complete' toggle at (362, 238) on internal:label="Mark all as complete"i
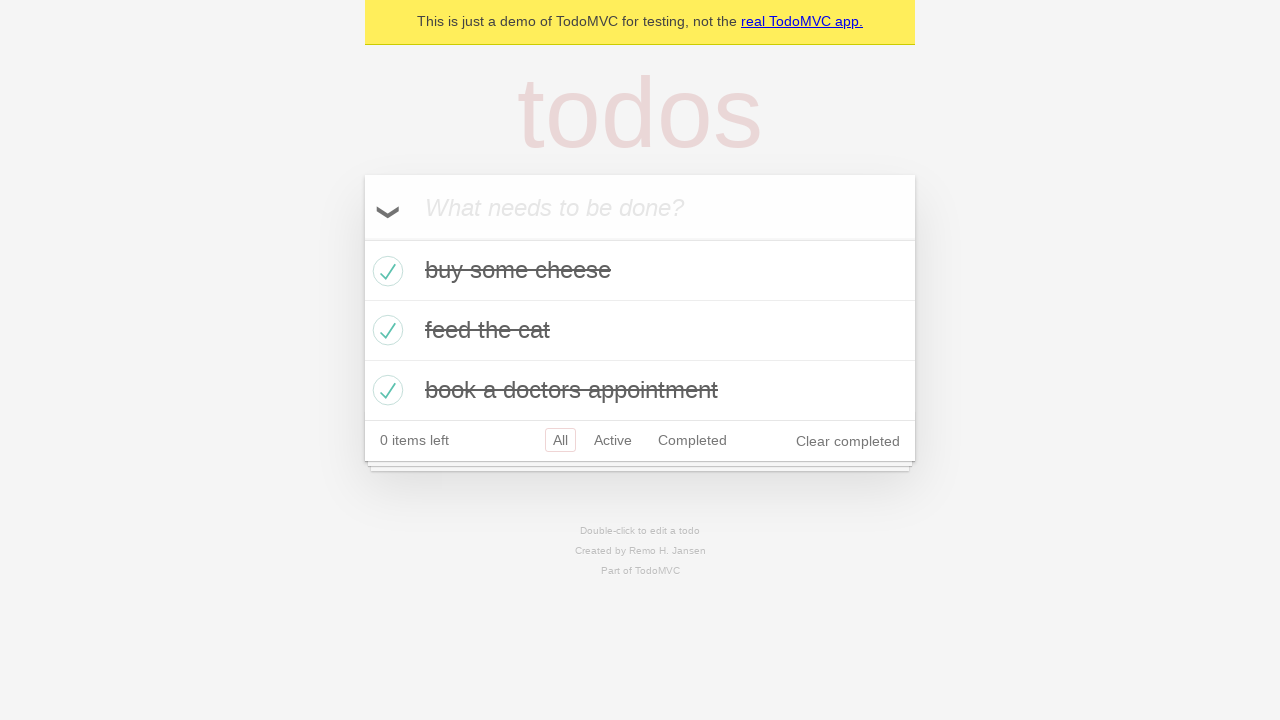

Unchecked the first todo item at (385, 271) on internal:testid=[data-testid="todo-item"s] >> nth=0 >> internal:role=checkbox
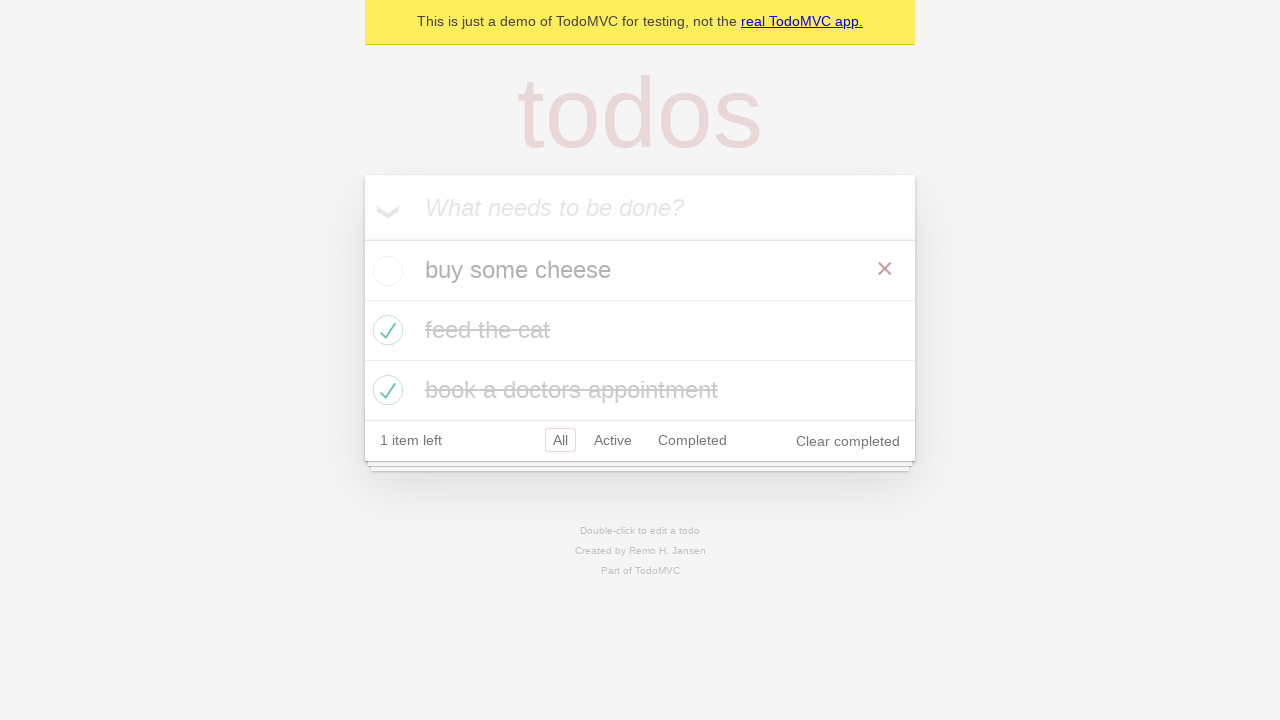

Checked the first todo item again at (385, 271) on internal:testid=[data-testid="todo-item"s] >> nth=0 >> internal:role=checkbox
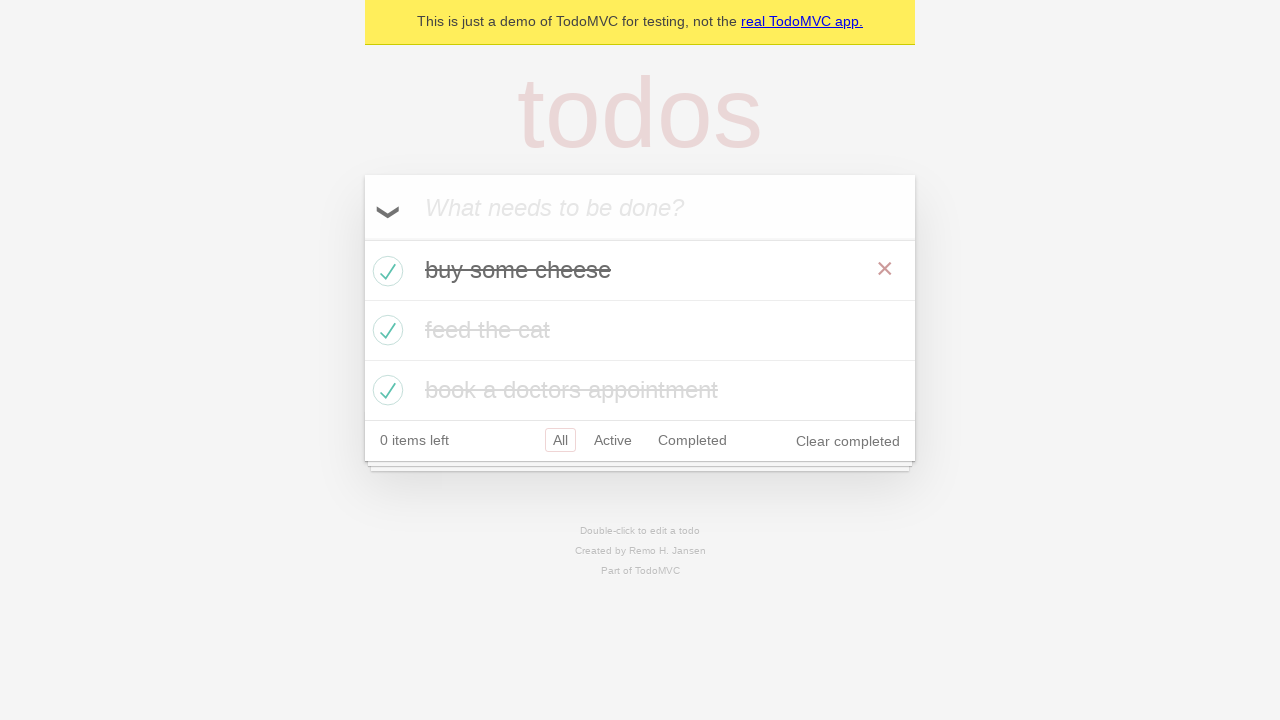

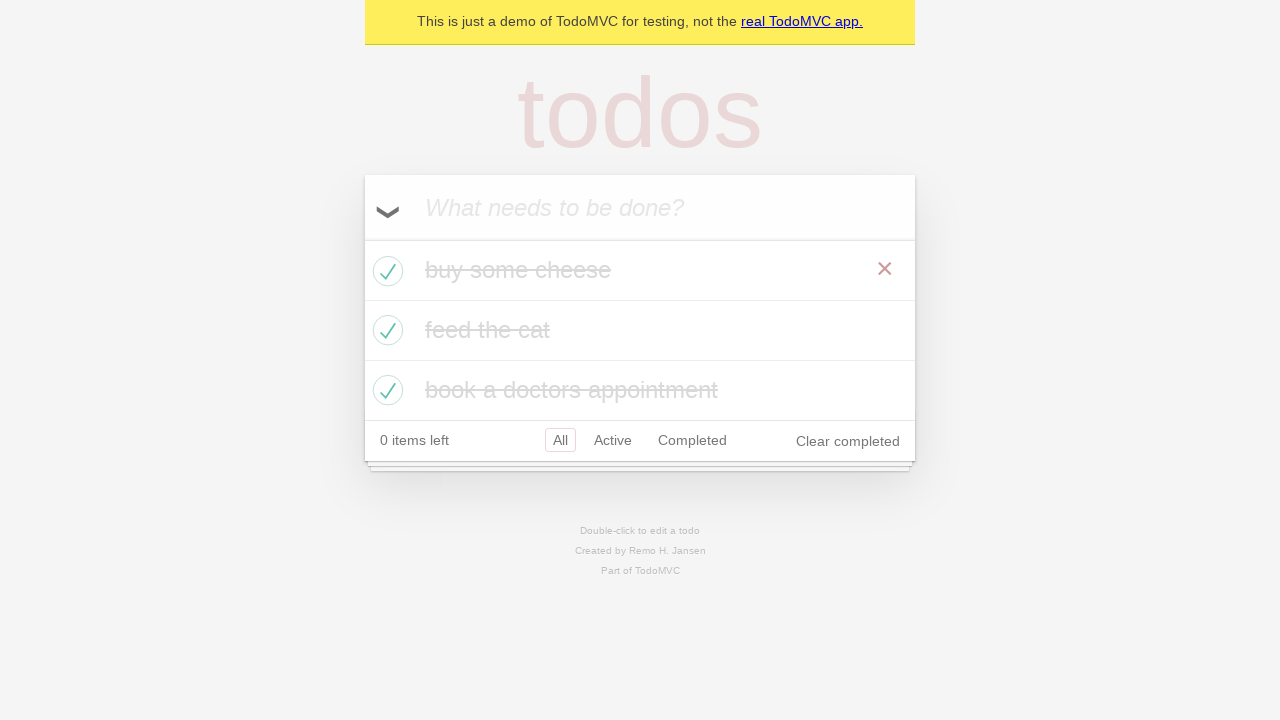